Tests page scrolling functionality by scrolling down the page and verifying that a specific link element ("Каталог тестов") is visible after scrolling.

Starting URL: https://testprovider.com/ru

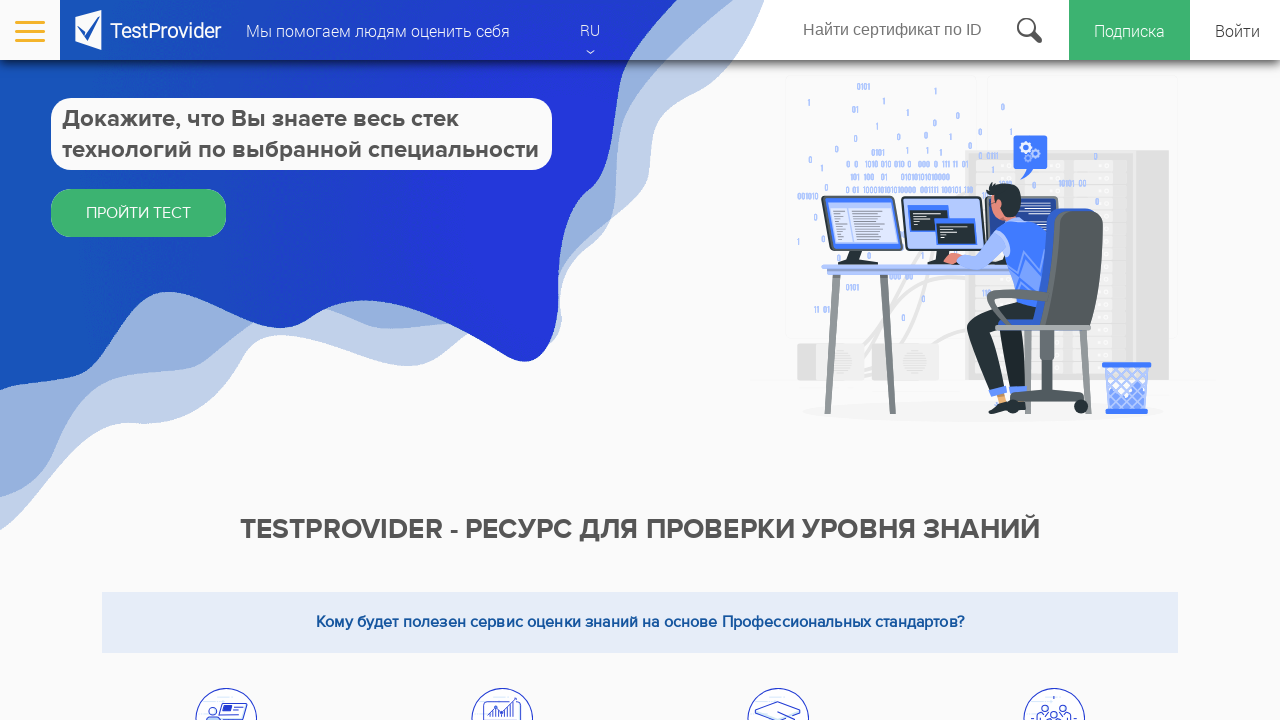

Scrolled down the page by 4500 pixels
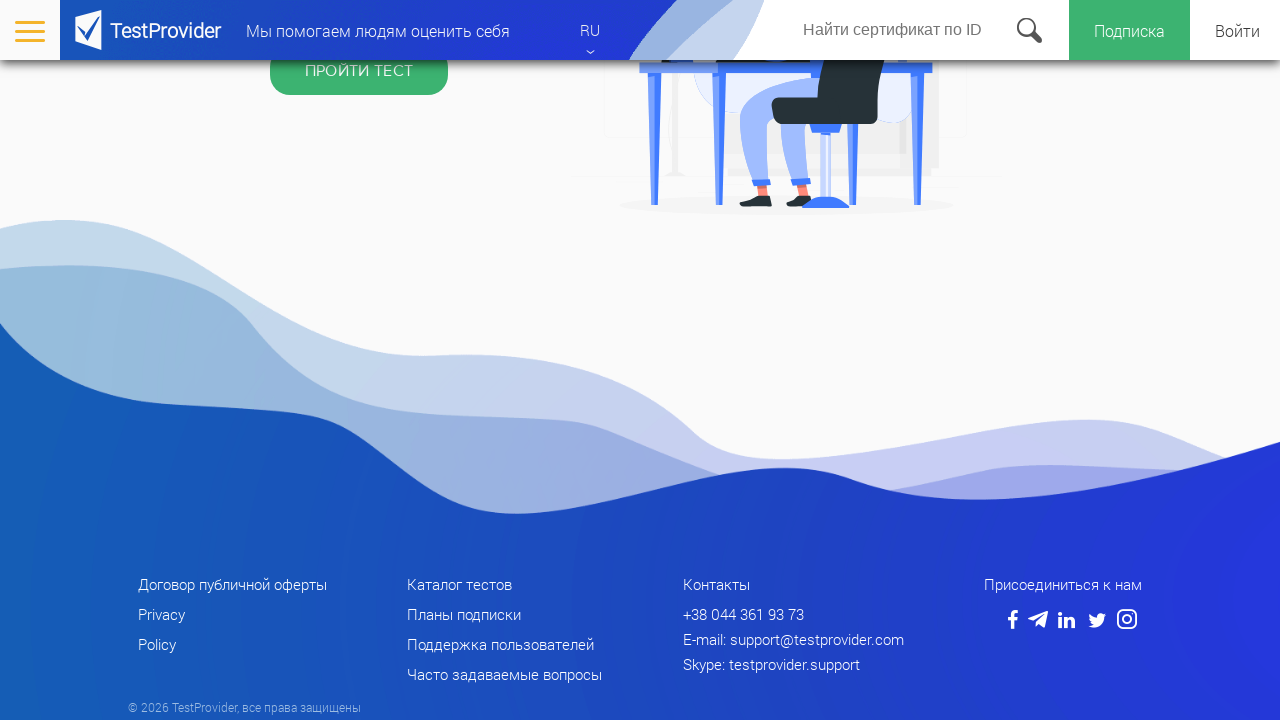

Waited for 'Каталог тестов' link element to appear
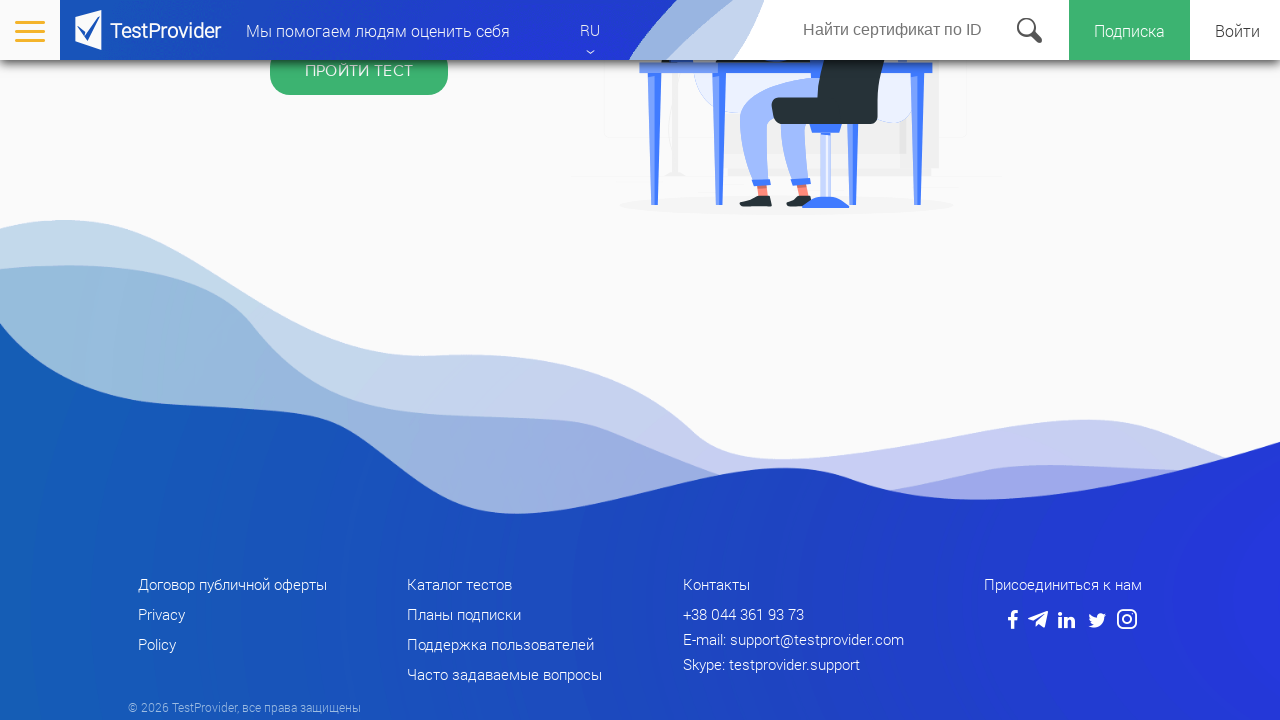

Verified that link element contains correct text 'Каталог тестов'
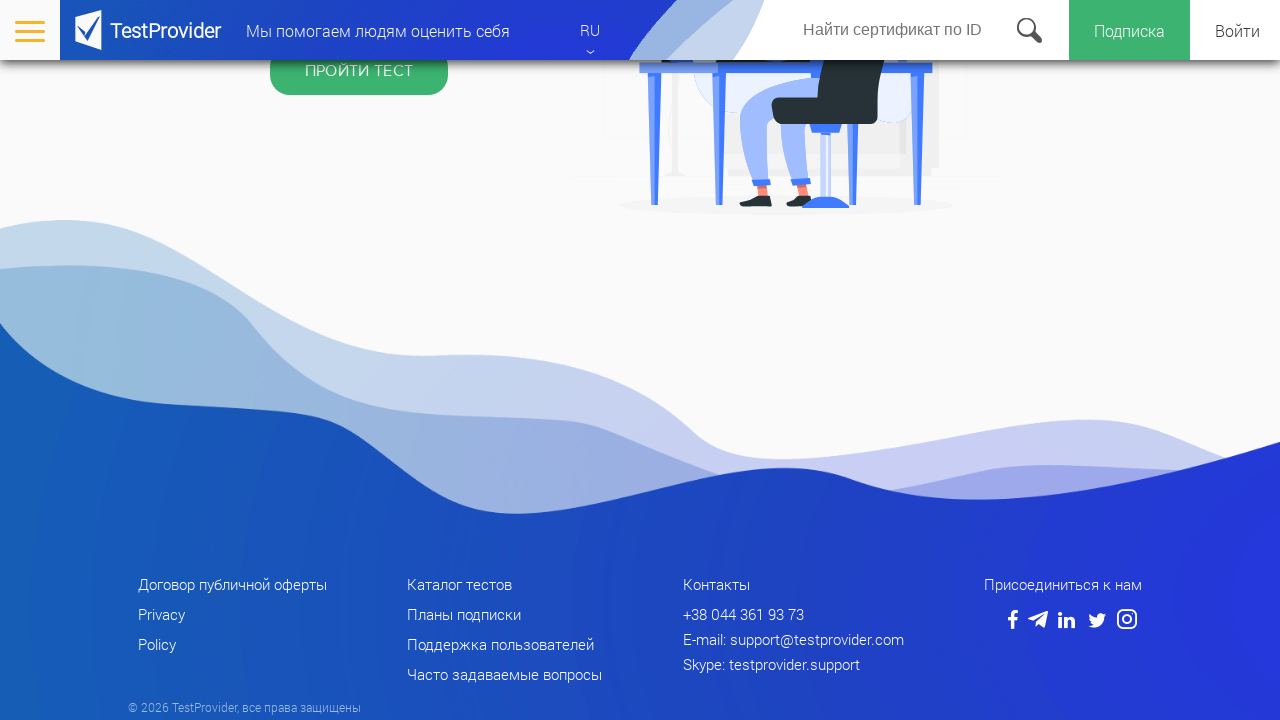

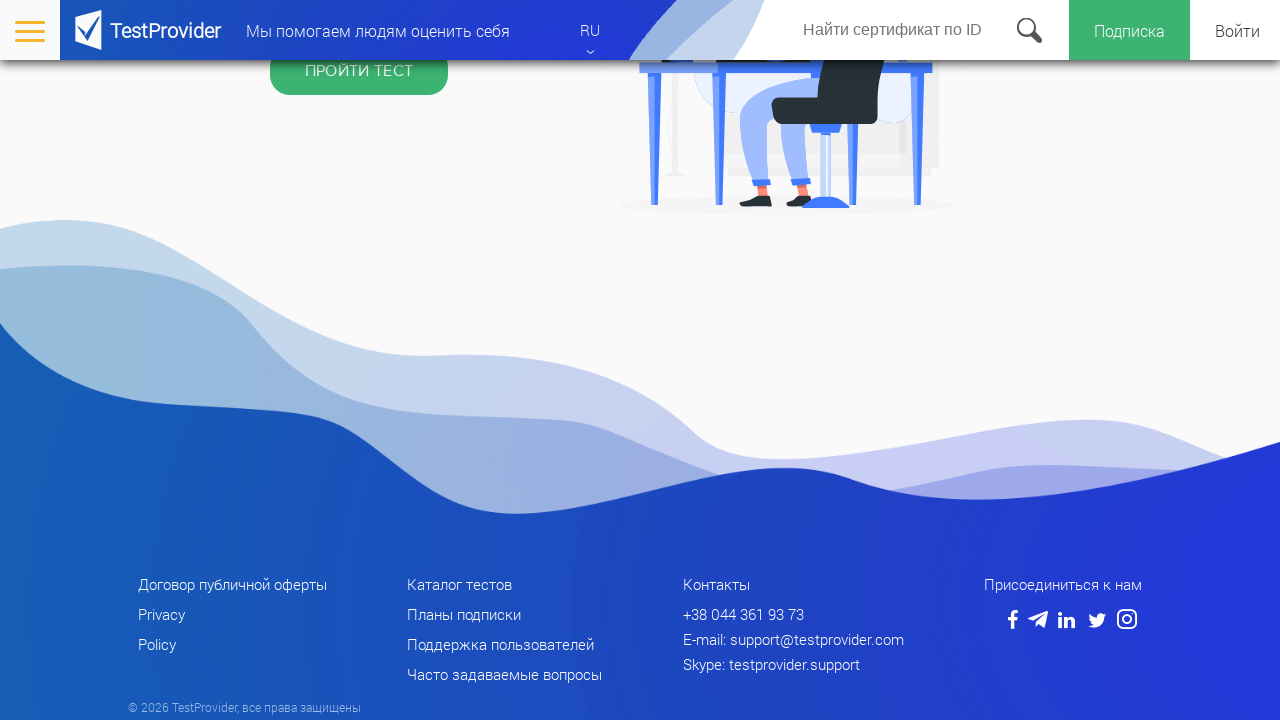